Tests file download functionality by navigating to a download page and clicking on a file link to initiate a download, then verifying the download completes successfully.

Starting URL: https://the-internet.herokuapp.com/download

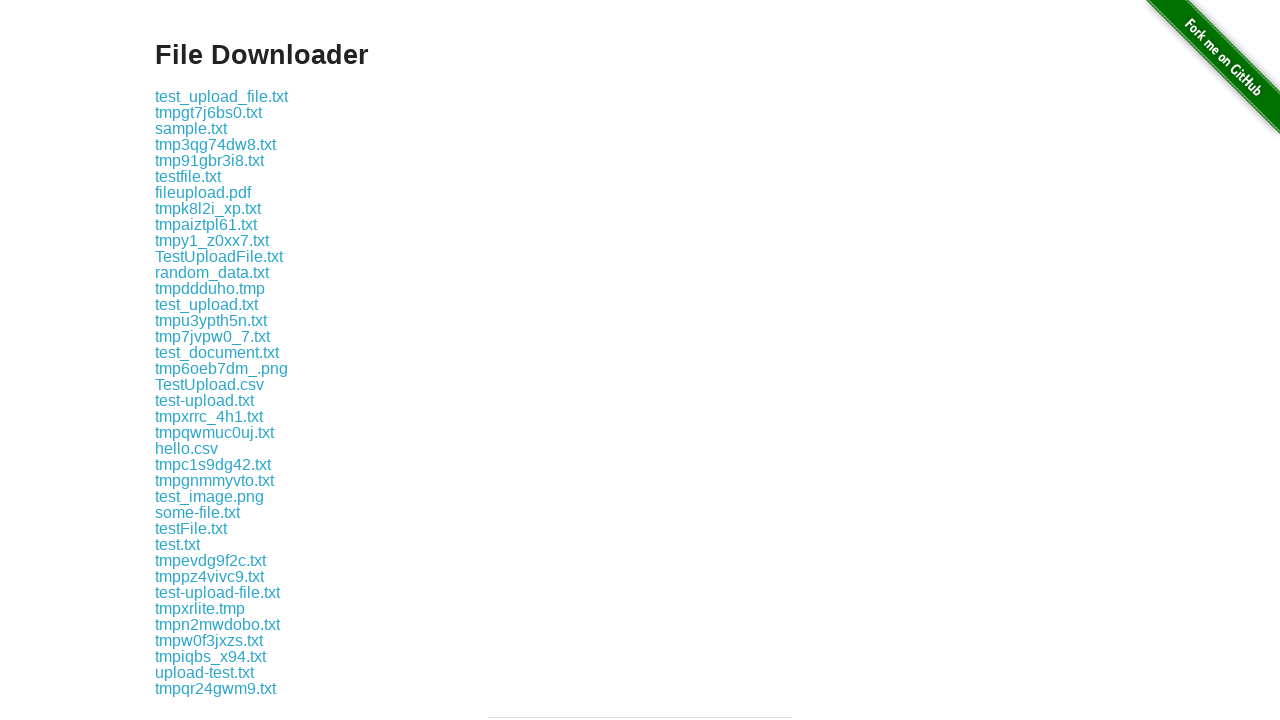

Waited for text file download link to be available on the page
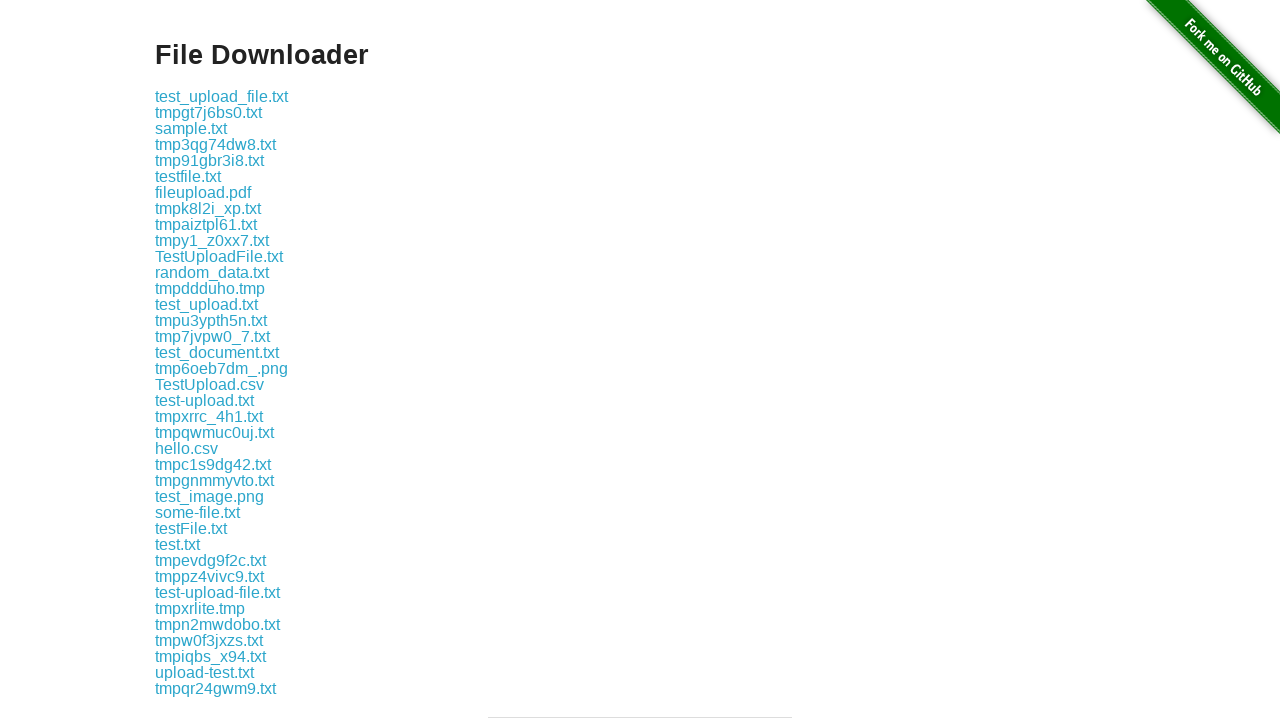

Clicked on the first text file download link at (222, 96) on xpath=//a[contains(@href, '.txt')] >> nth=0
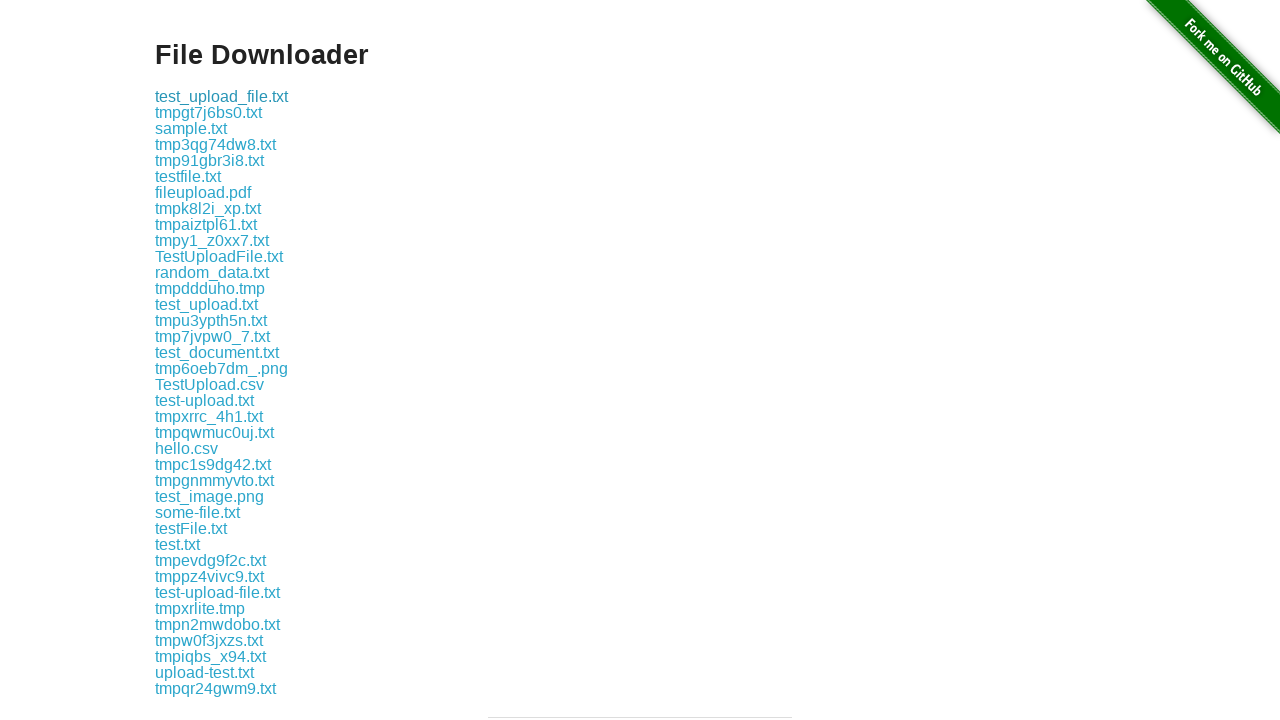

File download completed successfully
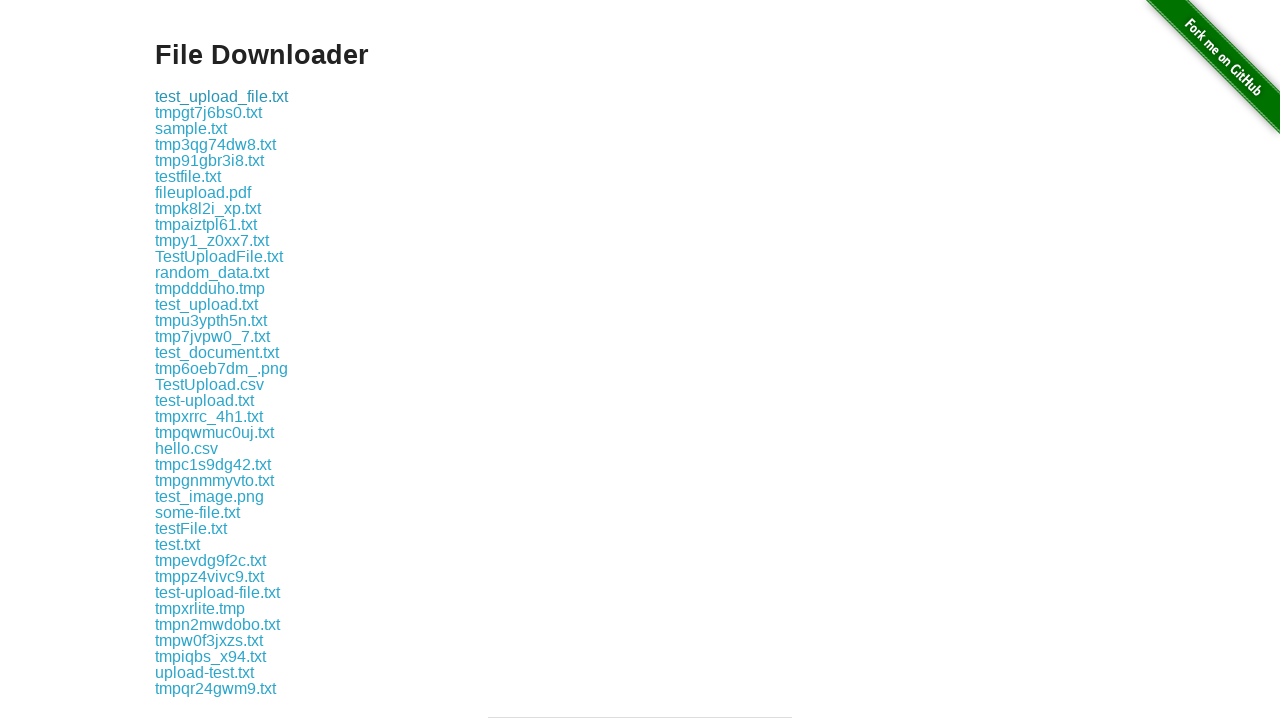

Verified download has a suggested filename: test_upload_file.txt
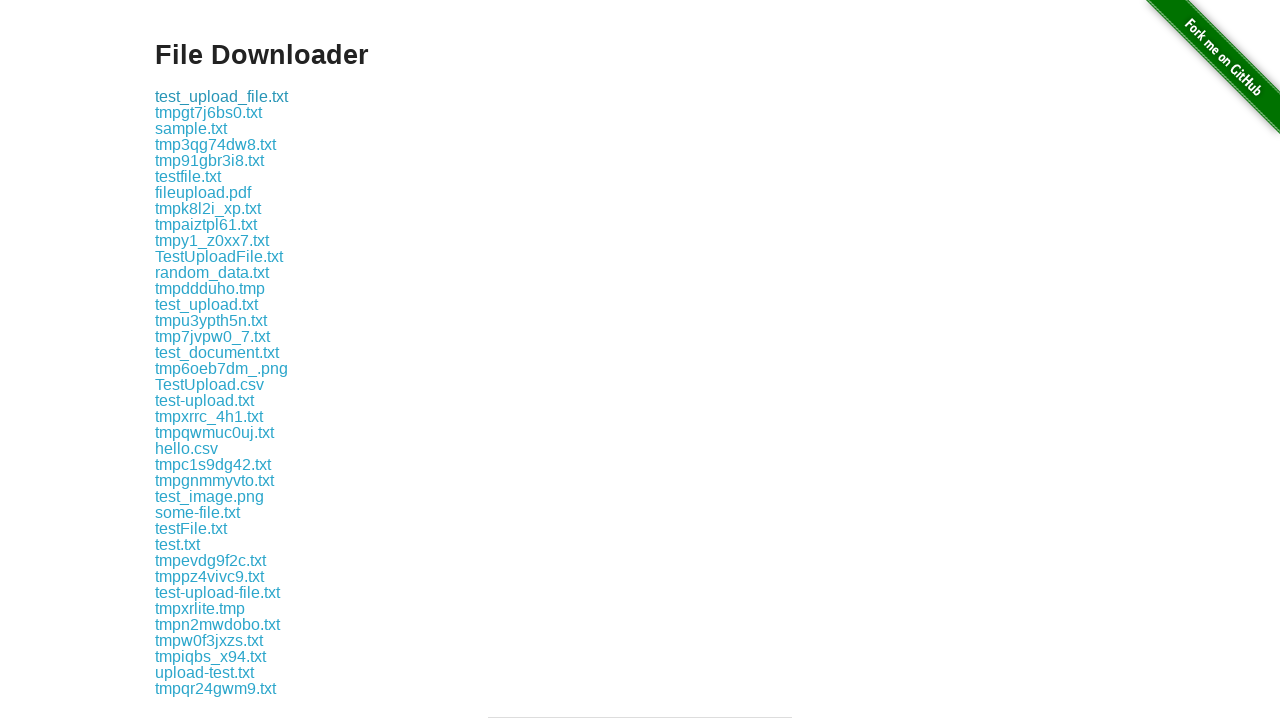

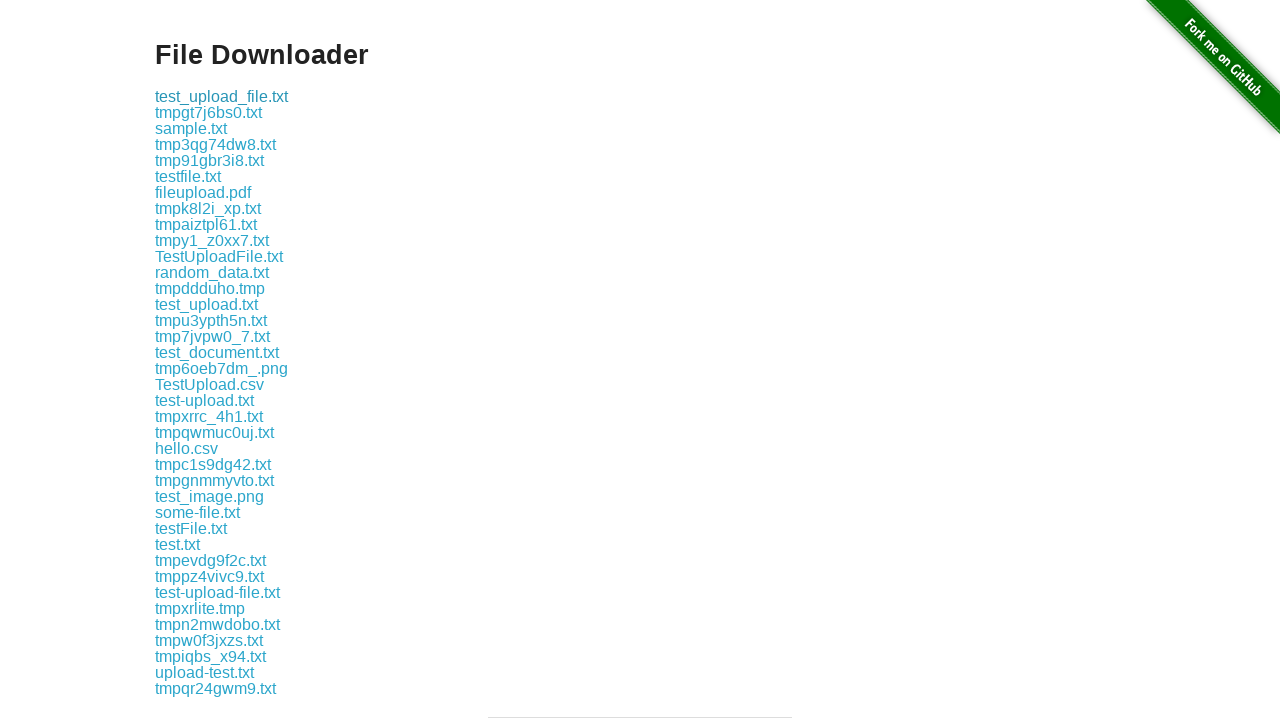